Tests jQuery UI drag and drop functionality by dragging an element to a drop zone, then navigates to the Resizable page

Starting URL: https://jqueryui.com/droppable/

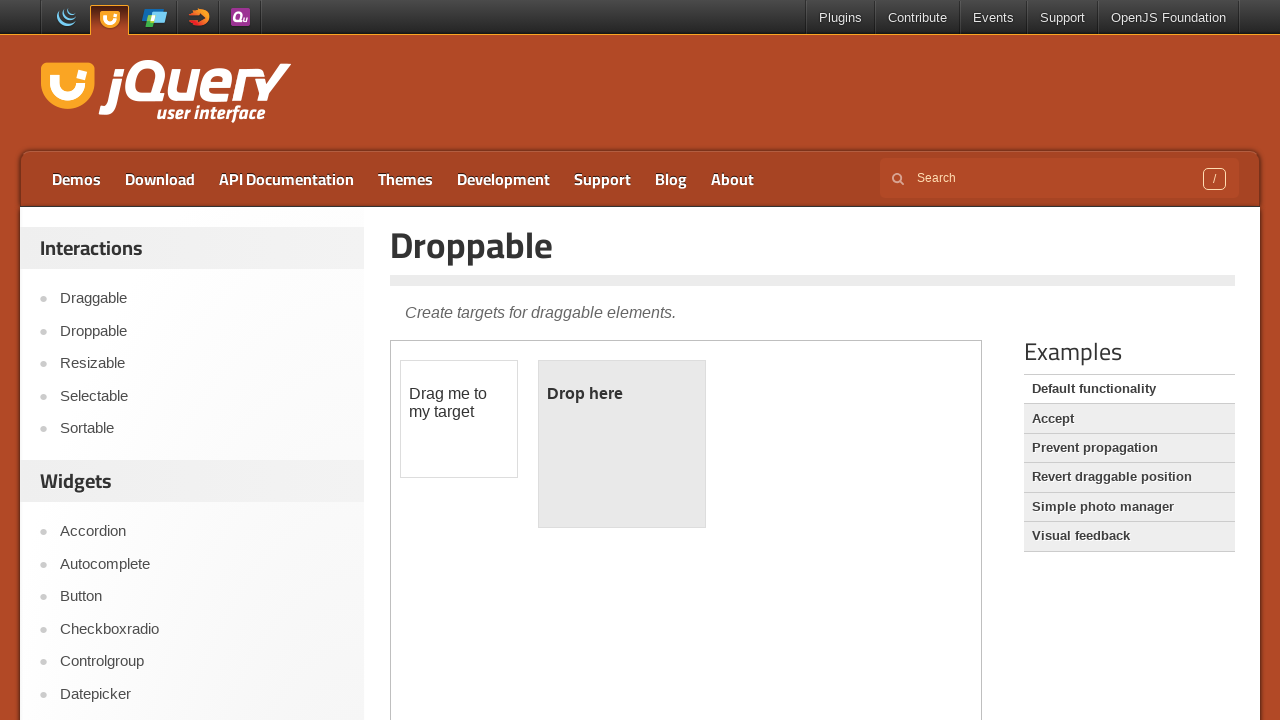

Located demo frame for jQuery UI droppable
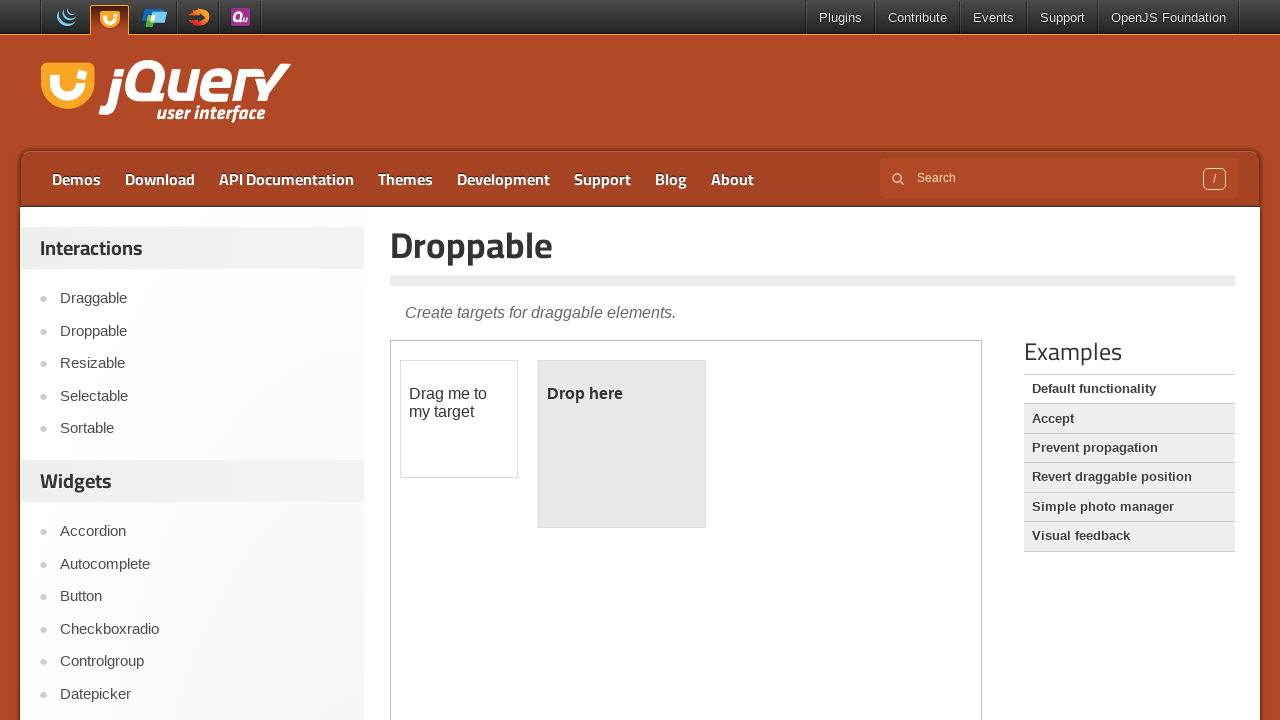

Located draggable element
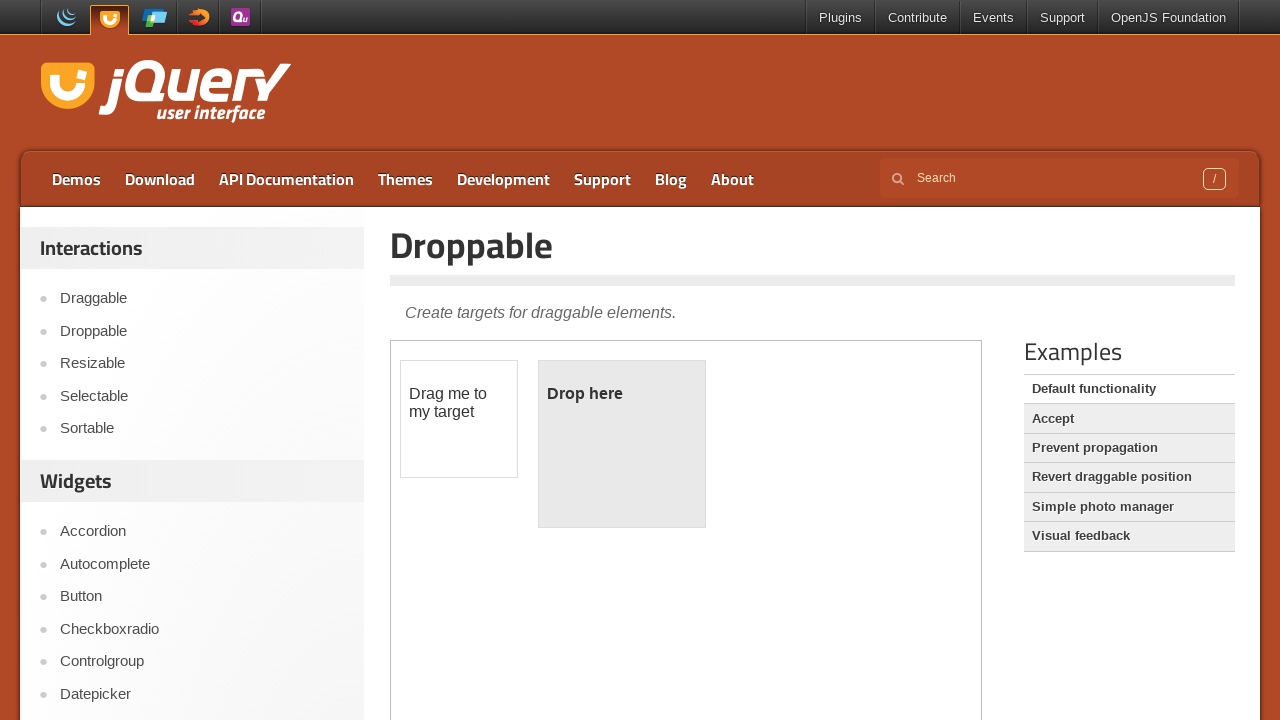

Located droppable target element
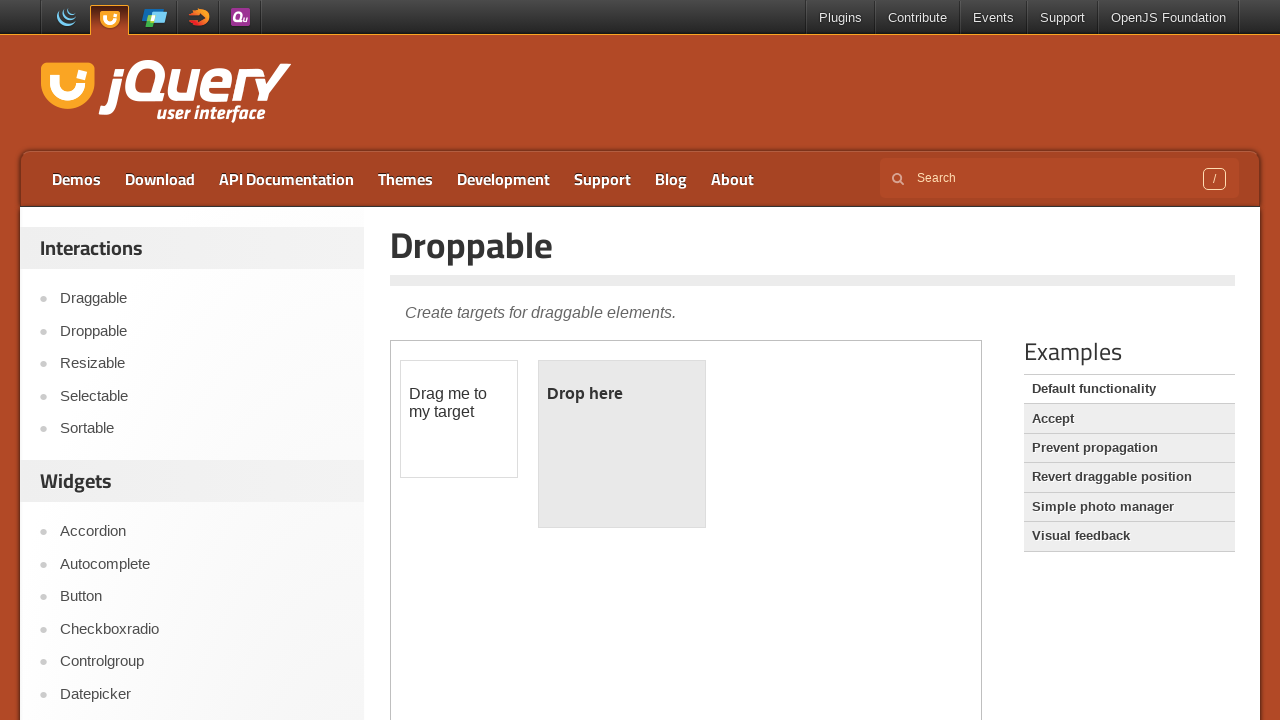

Dragged element to drop zone at (622, 444)
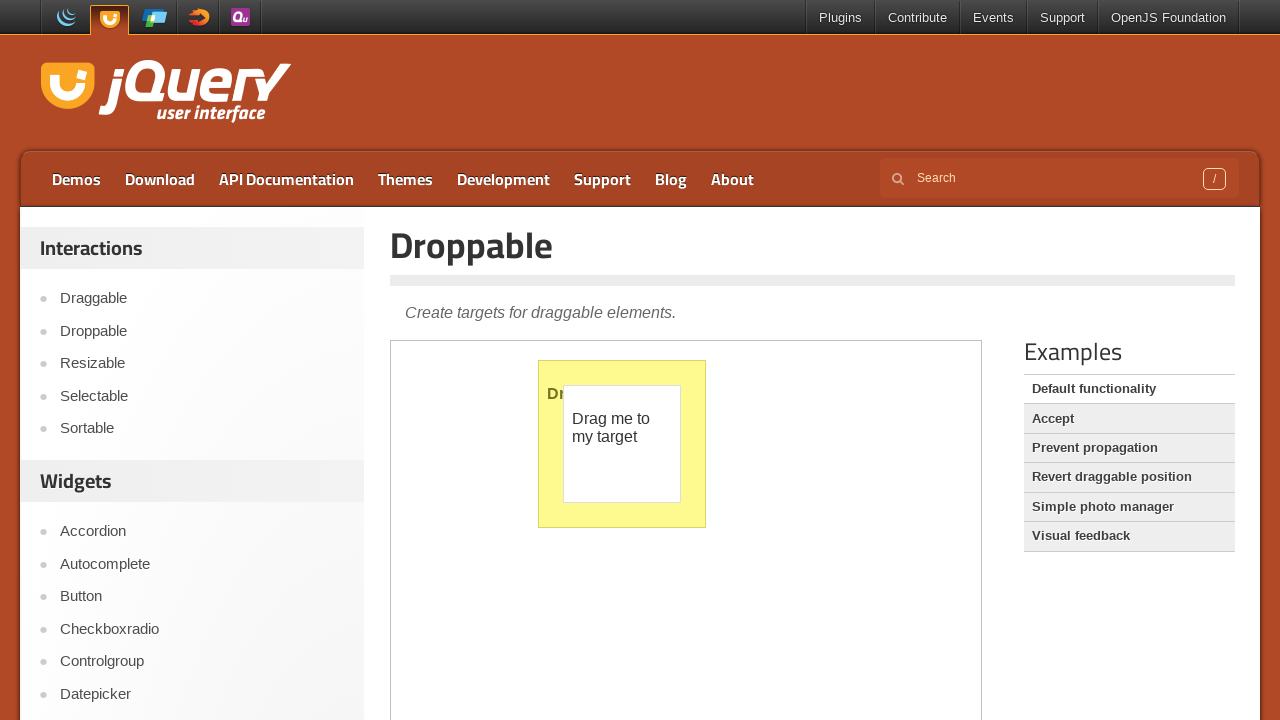

Clicked Resizable link to navigate to next page at (202, 364) on a:text('Resizable')
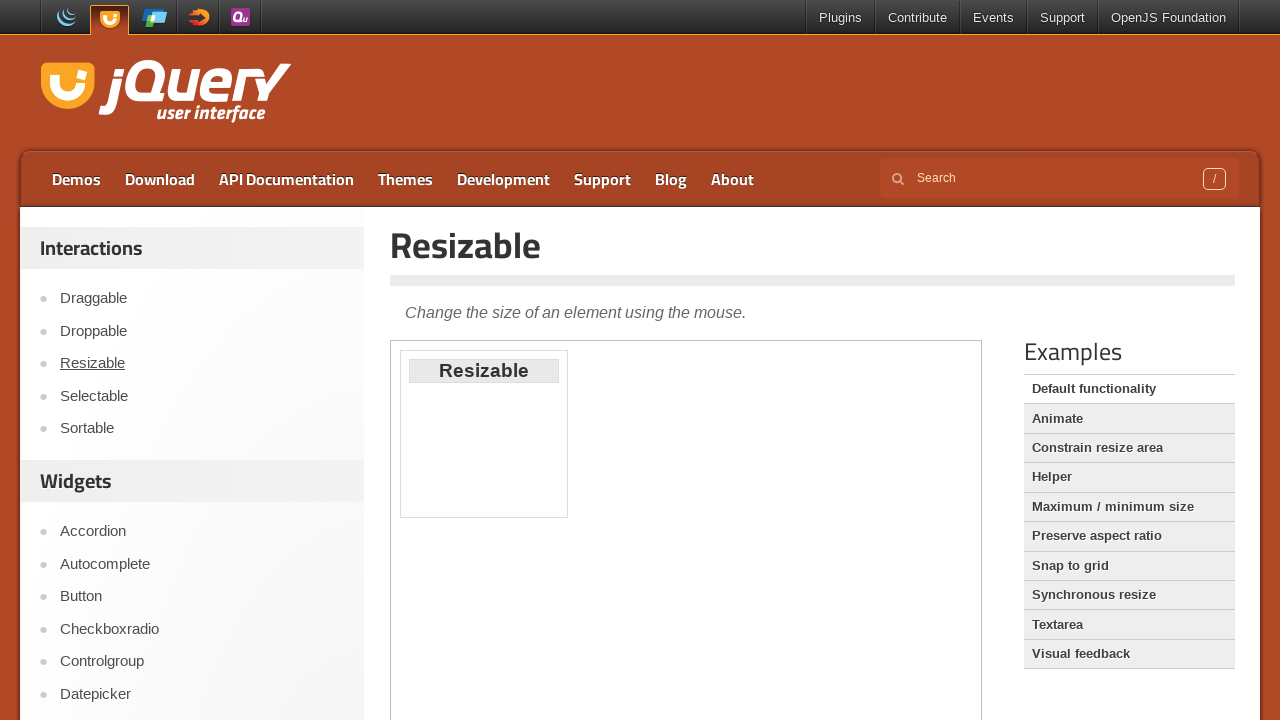

Resizable page loaded
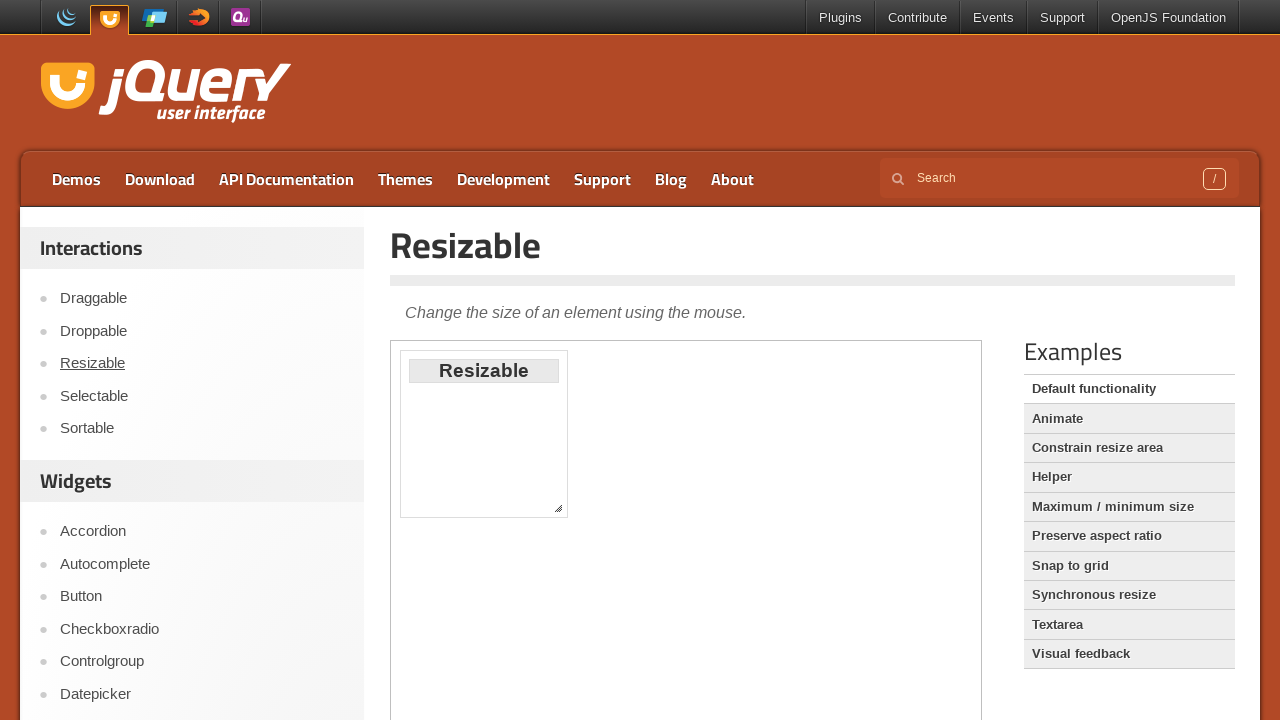

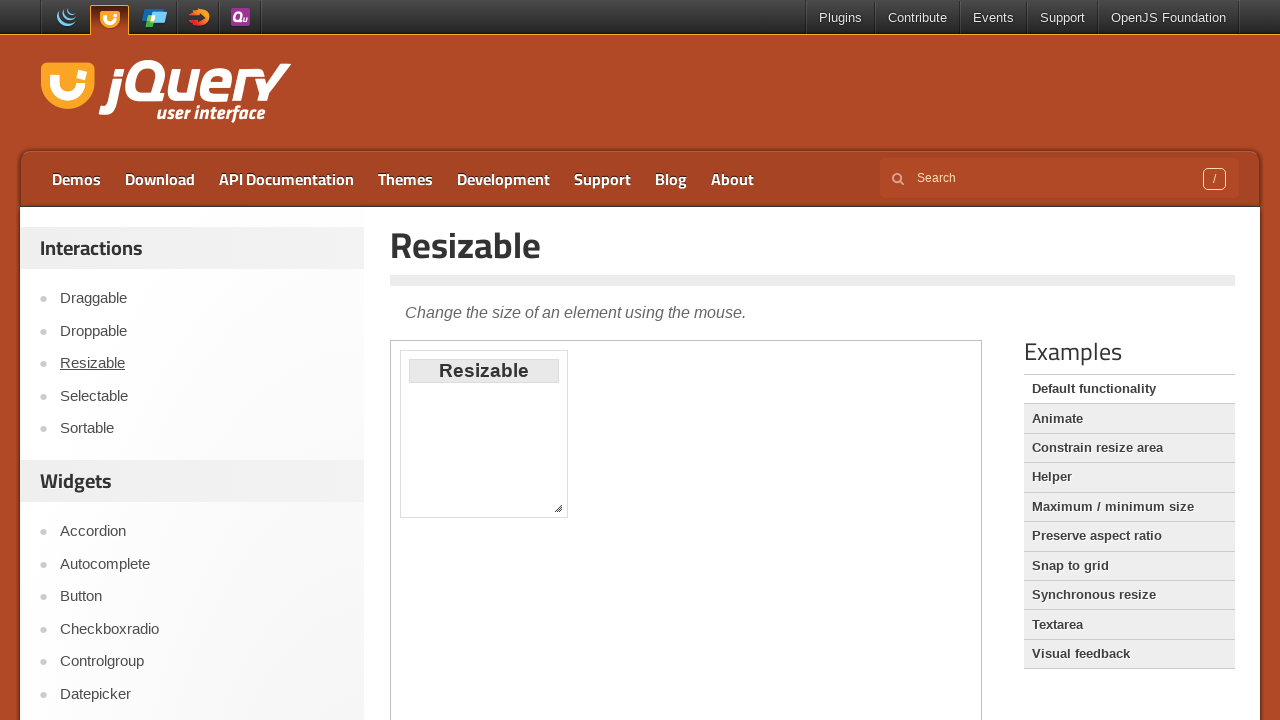